Navigates to the Applitools demo application login page and clicks the login button to access the app page

Starting URL: https://demo.applitools.com

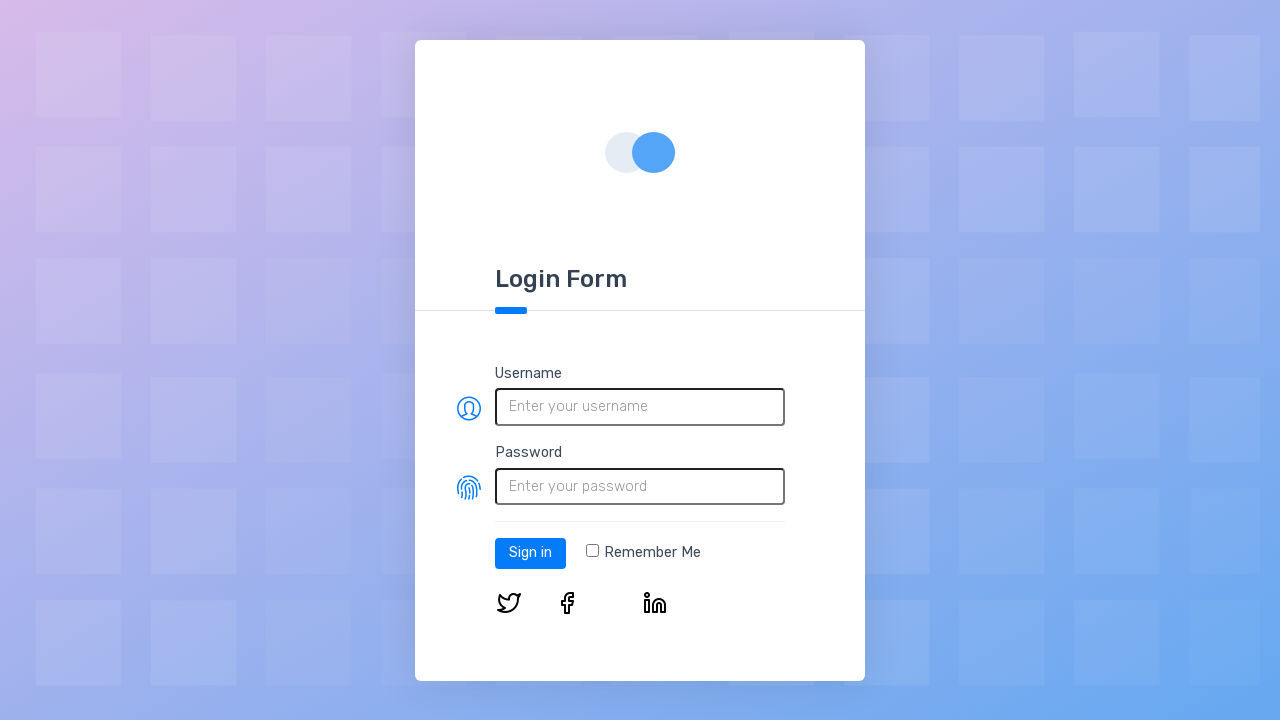

Set viewport size to 800x800
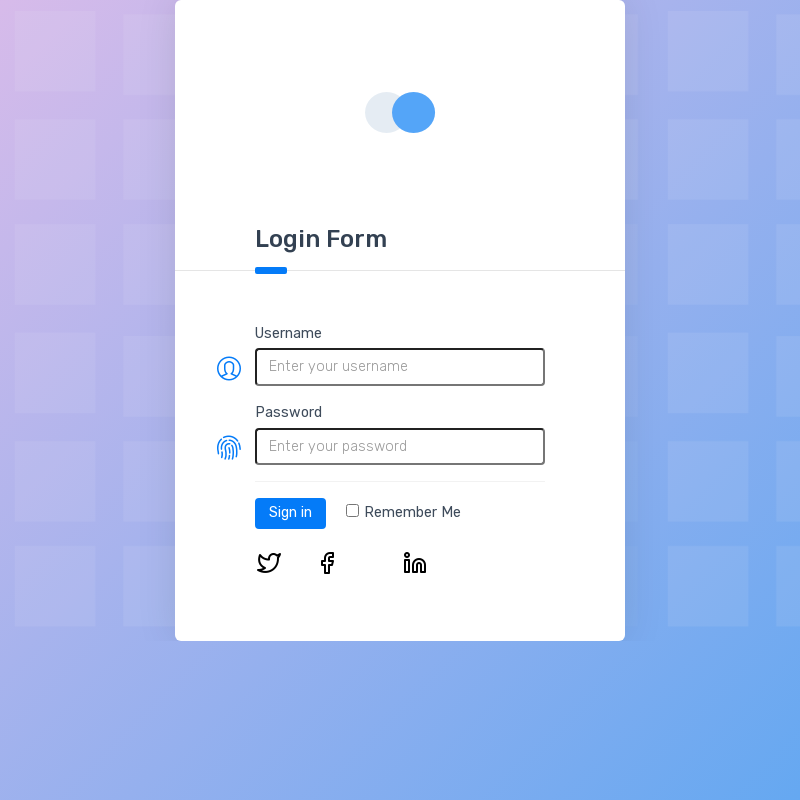

Login button appeared on the page
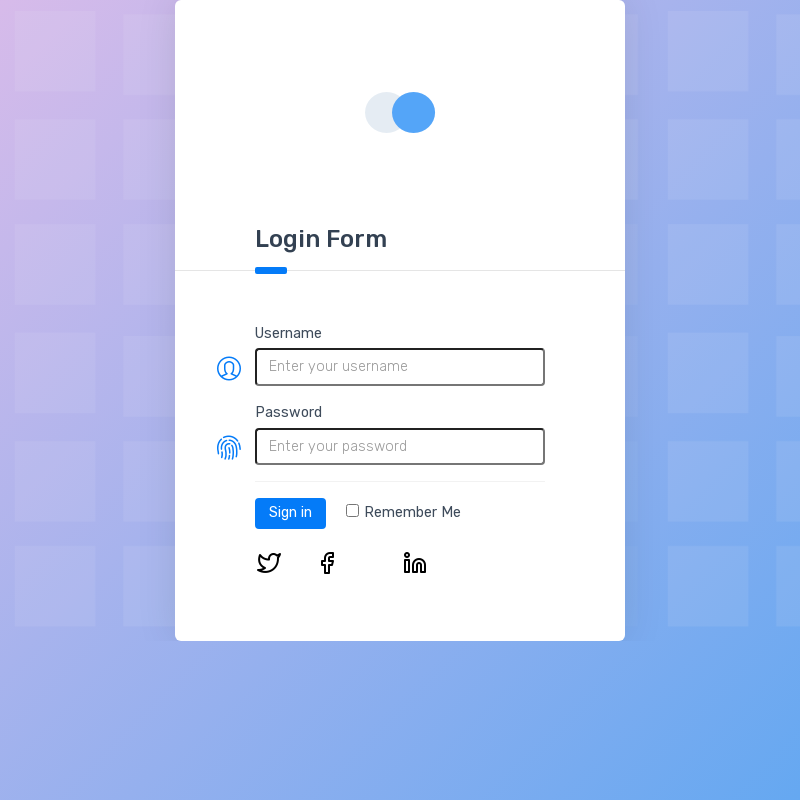

Clicked the login button at (290, 513) on #log-in
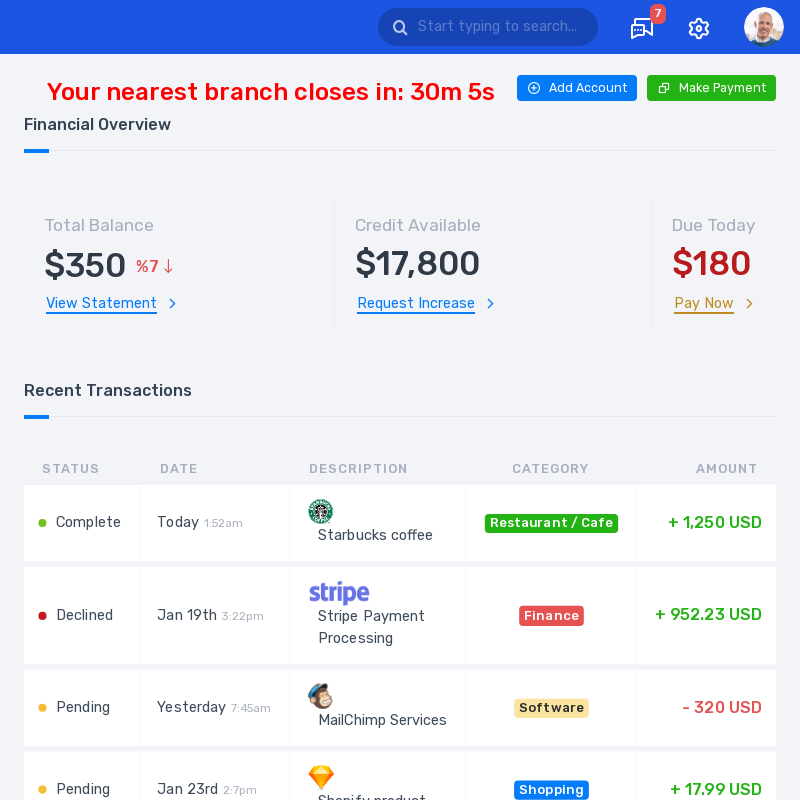

App page fully loaded after login
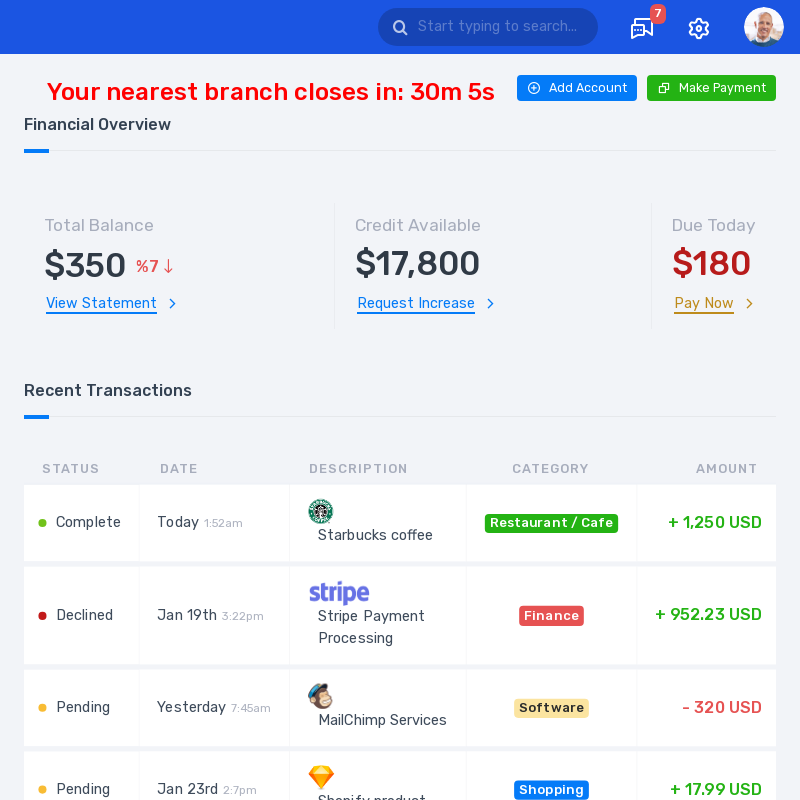

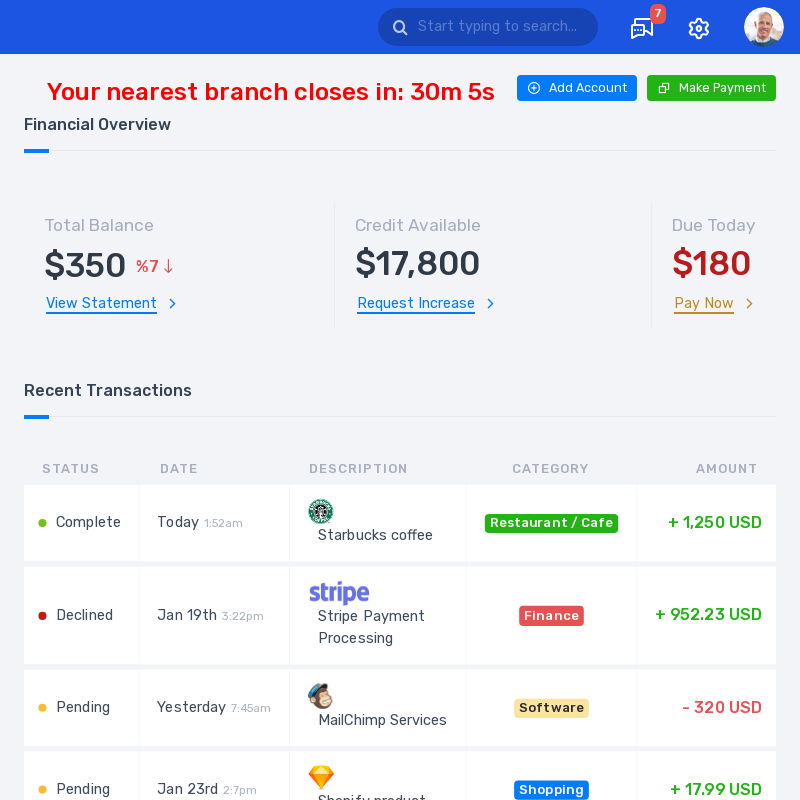